Tests that edits are cancelled when pressing Escape key

Starting URL: https://demo.playwright.dev/todomvc

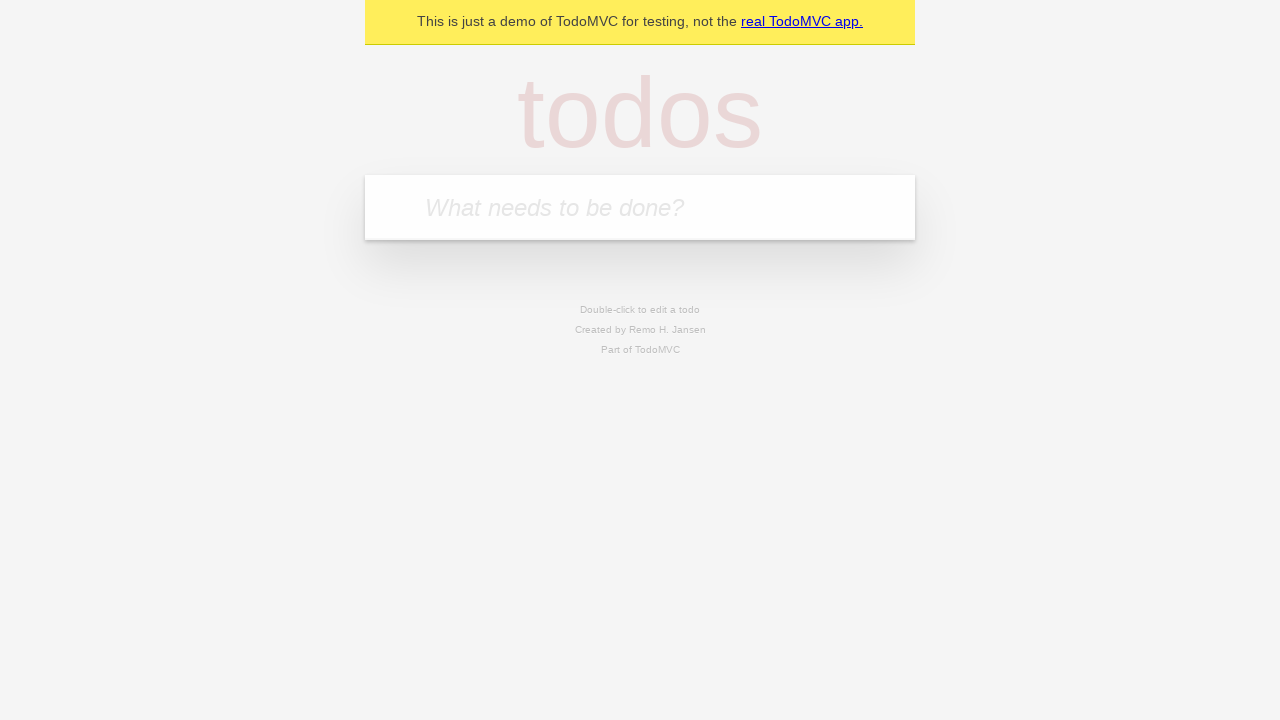

Filled todo input with 'buy some cheese' on internal:attr=[placeholder="What needs to be done?"i]
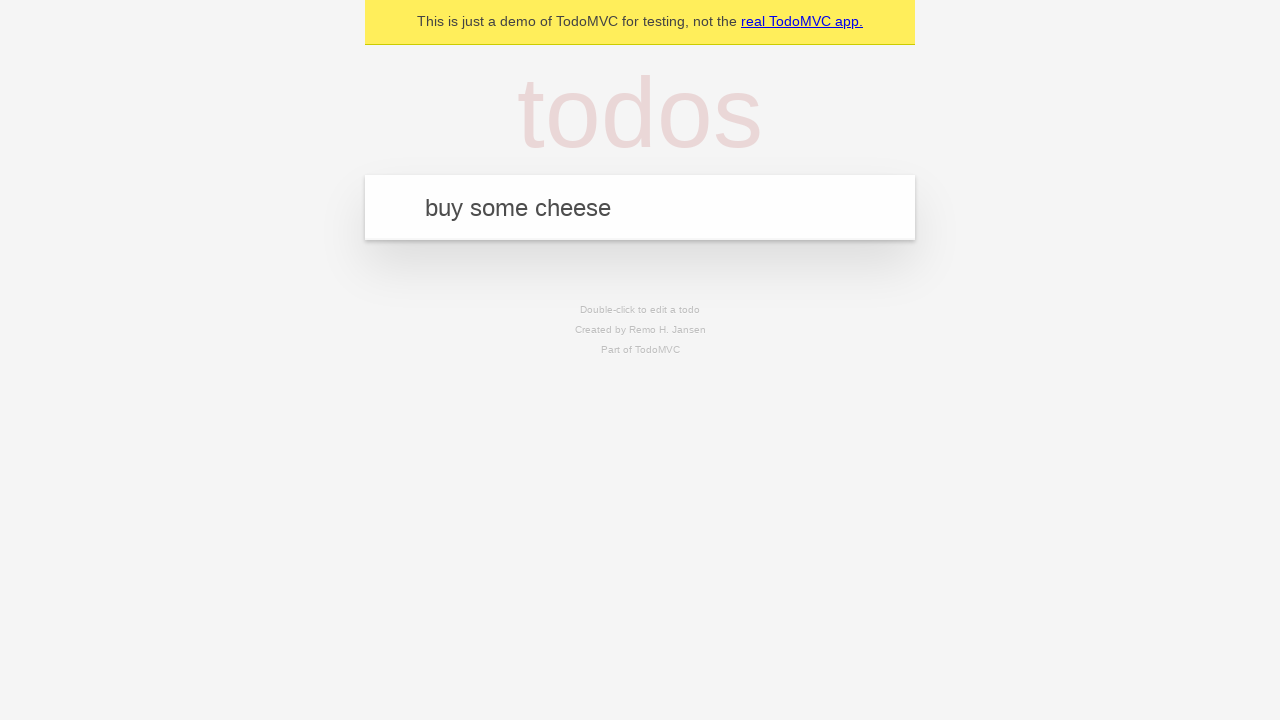

Pressed Enter to create first todo on internal:attr=[placeholder="What needs to be done?"i]
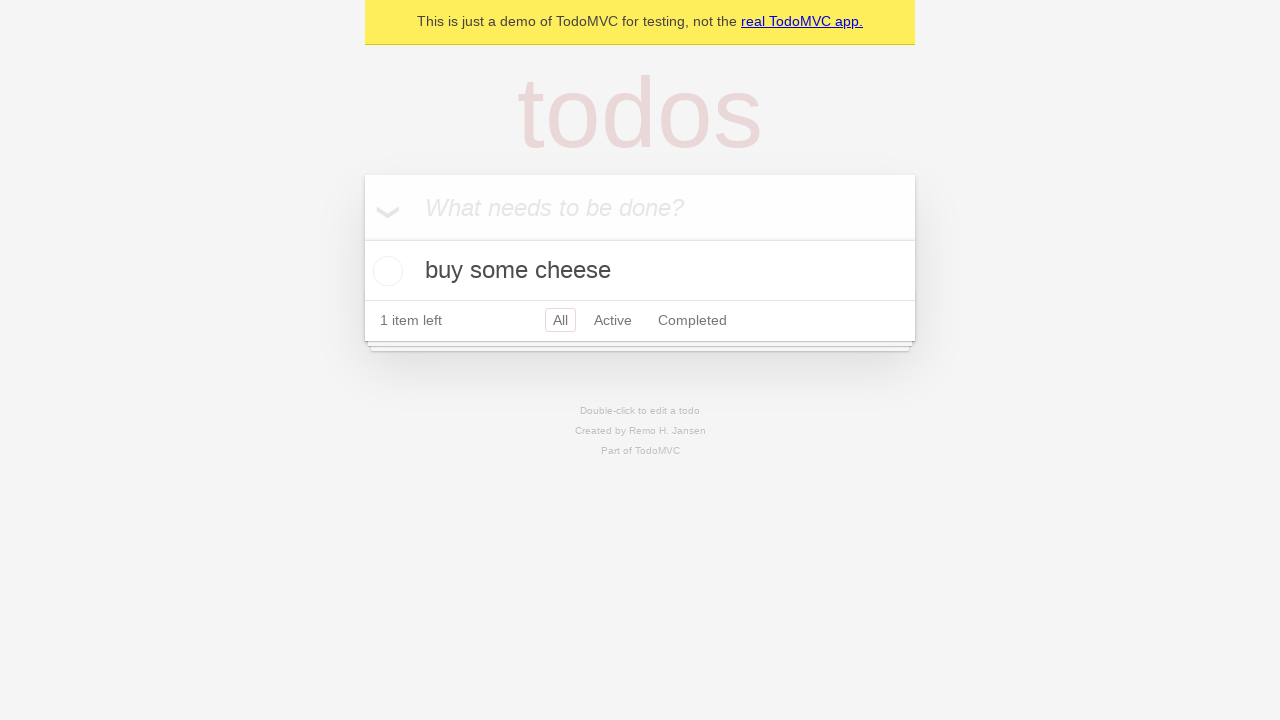

Filled todo input with 'feed the cat' on internal:attr=[placeholder="What needs to be done?"i]
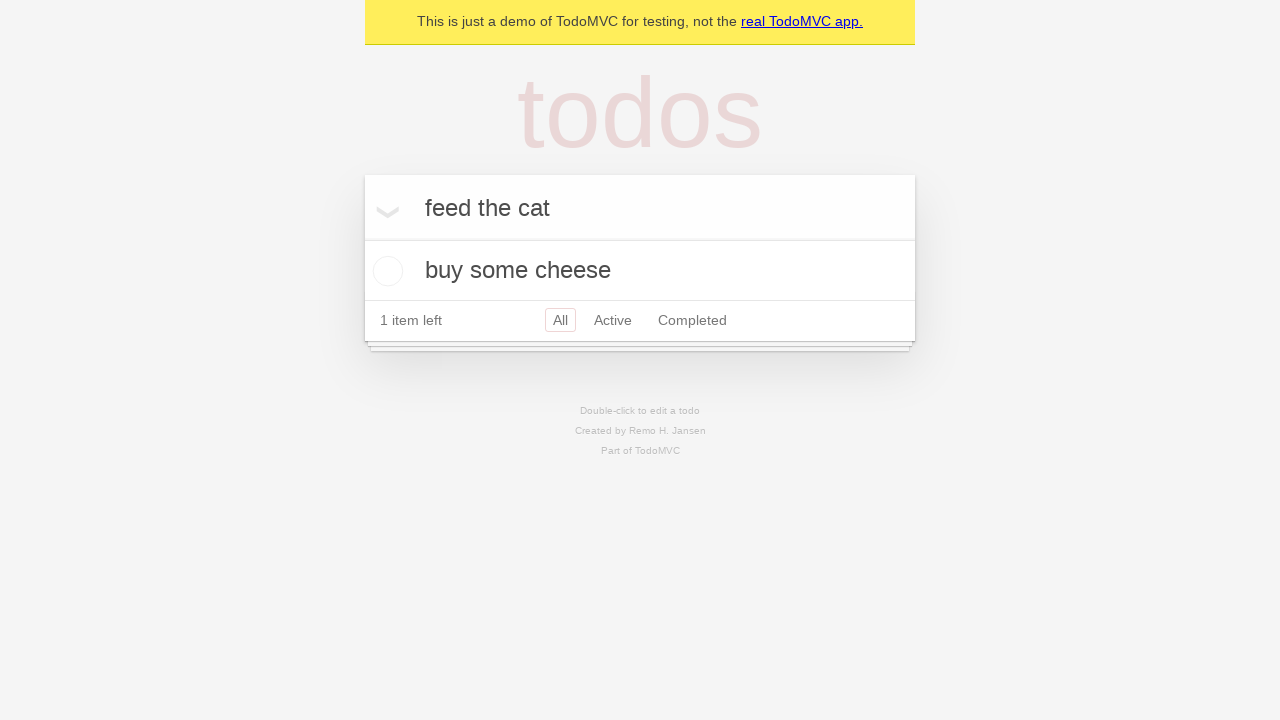

Pressed Enter to create second todo on internal:attr=[placeholder="What needs to be done?"i]
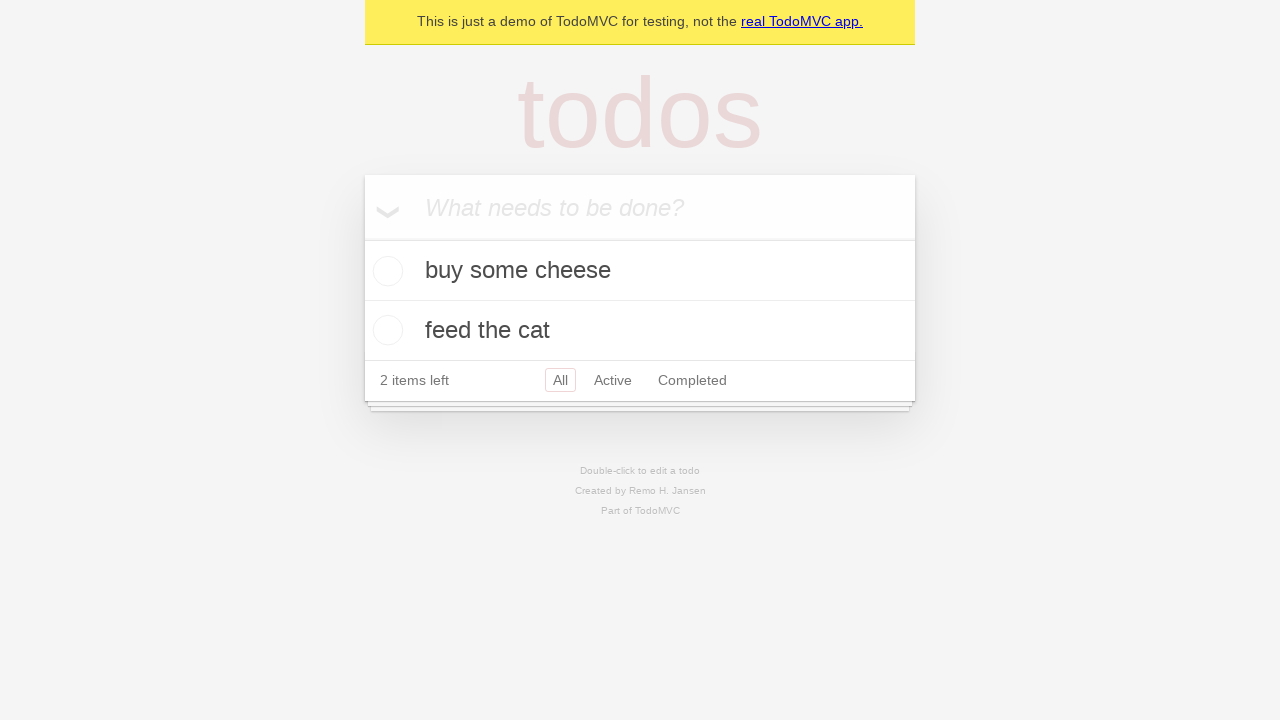

Filled todo input with 'book a doctors appointment' on internal:attr=[placeholder="What needs to be done?"i]
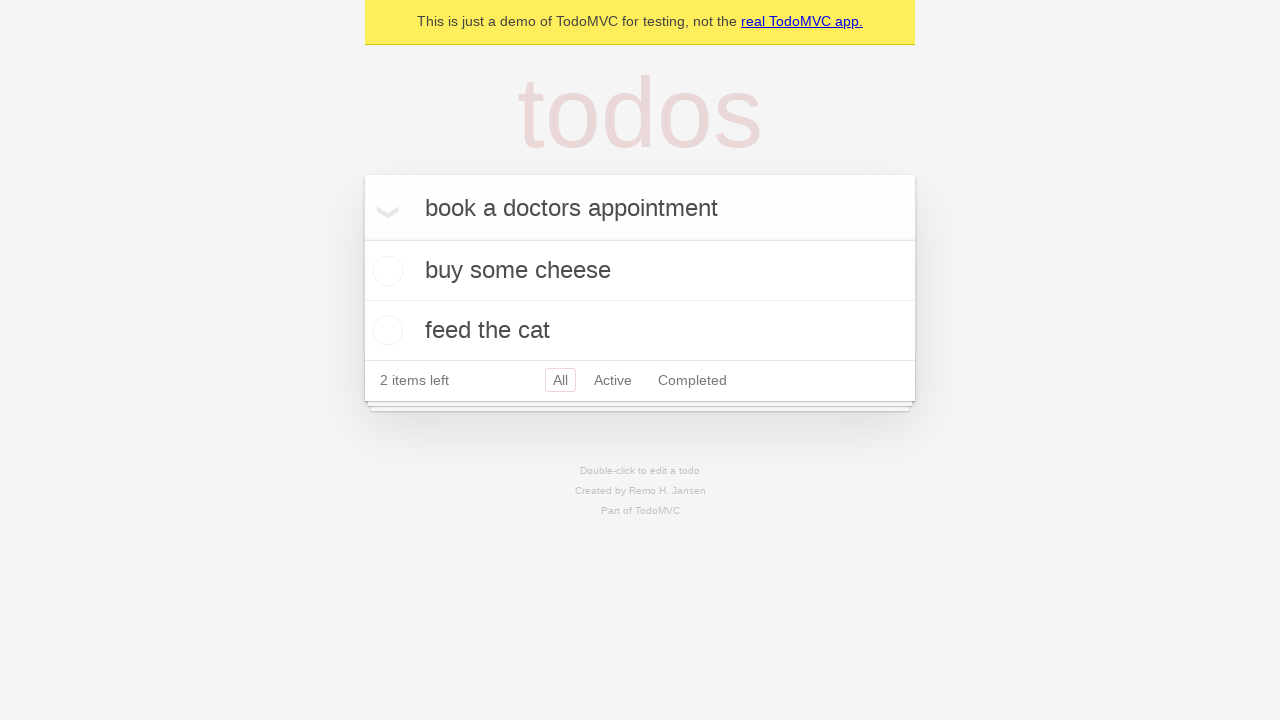

Pressed Enter to create third todo on internal:attr=[placeholder="What needs to be done?"i]
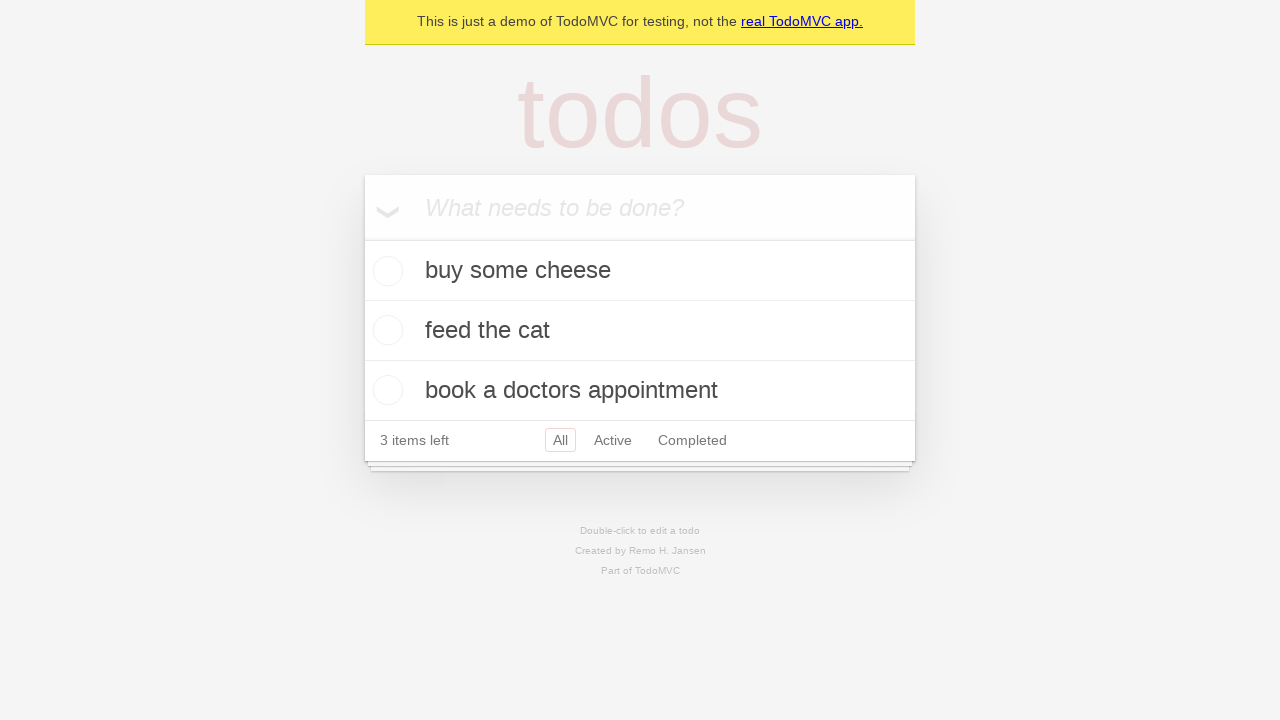

Double-clicked second todo to enter edit mode at (640, 331) on internal:testid=[data-testid="todo-item"s] >> nth=1
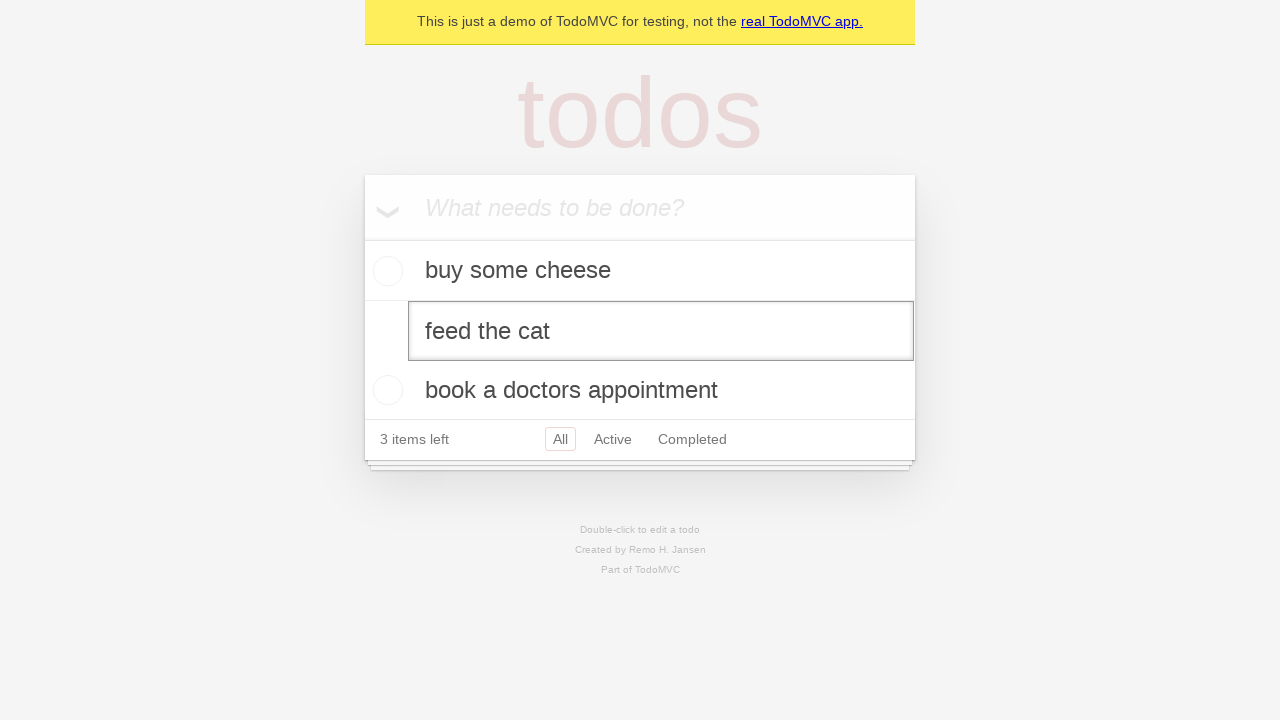

Filled edit textbox with 'buy some sausages' on internal:testid=[data-testid="todo-item"s] >> nth=1 >> internal:role=textbox[nam
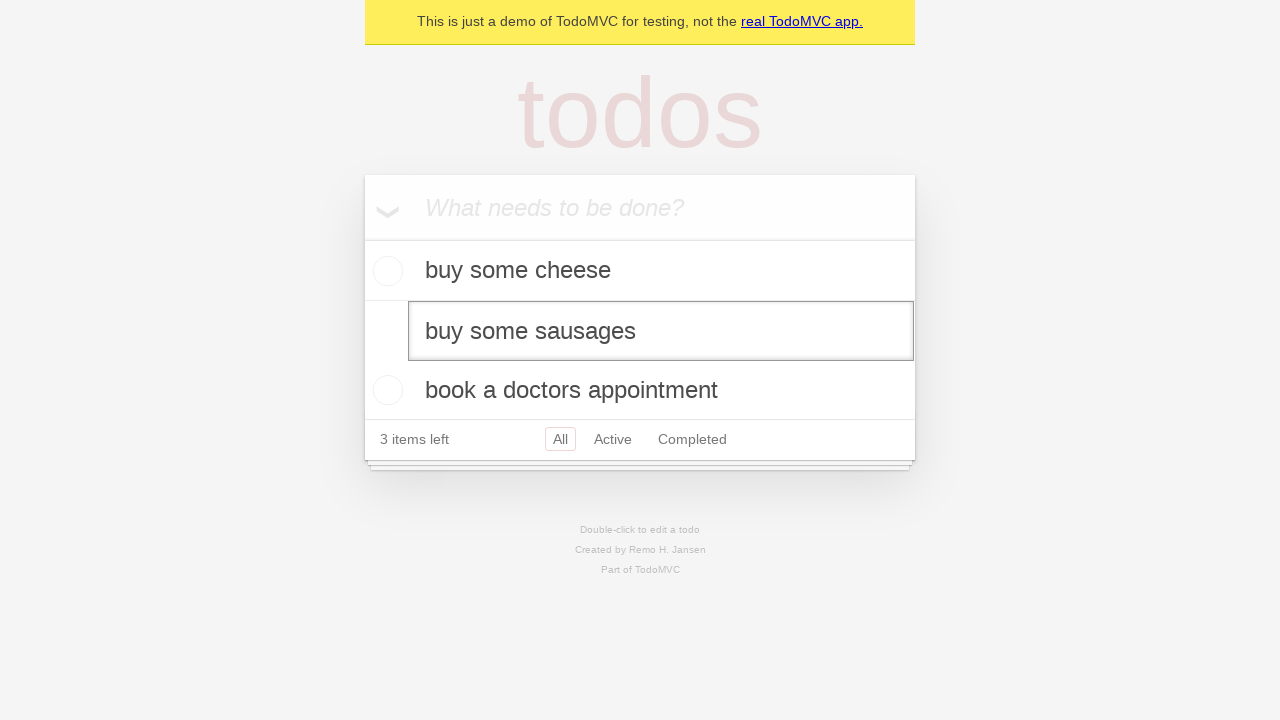

Pressed Escape key to cancel edit on internal:testid=[data-testid="todo-item"s] >> nth=1 >> internal:role=textbox[nam
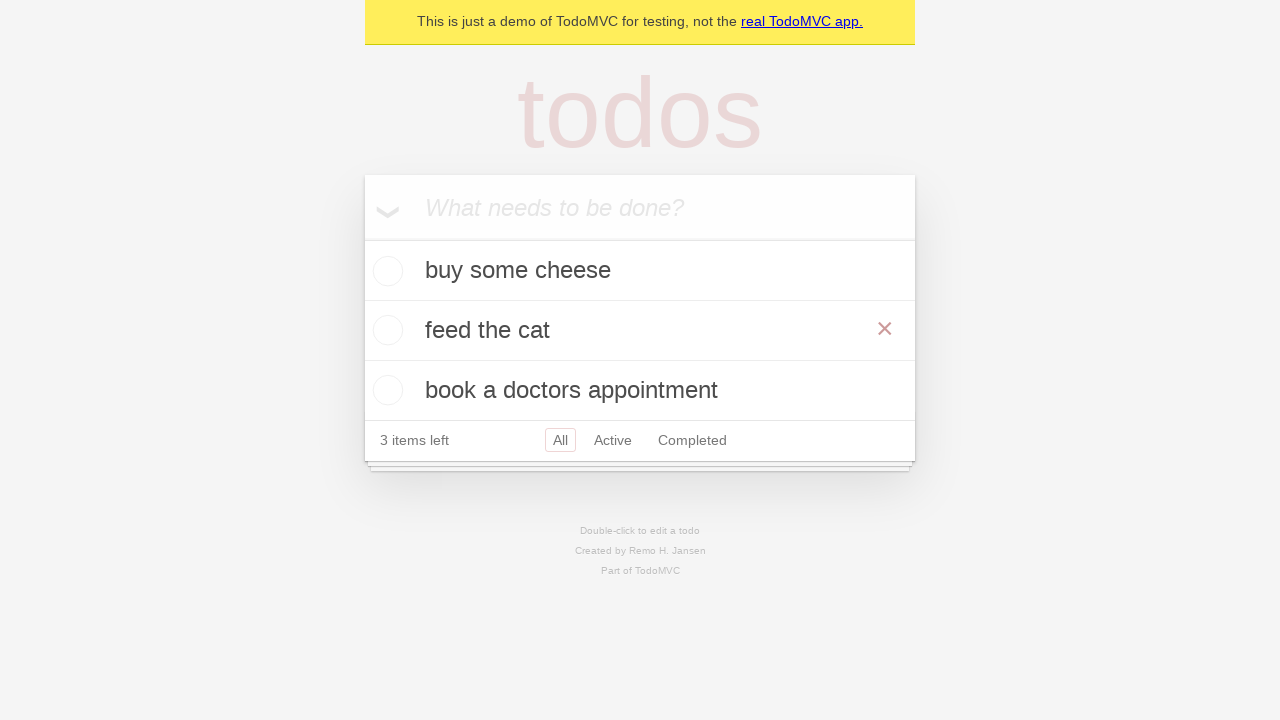

Verified original text 'feed the cat' is preserved after canceling edit
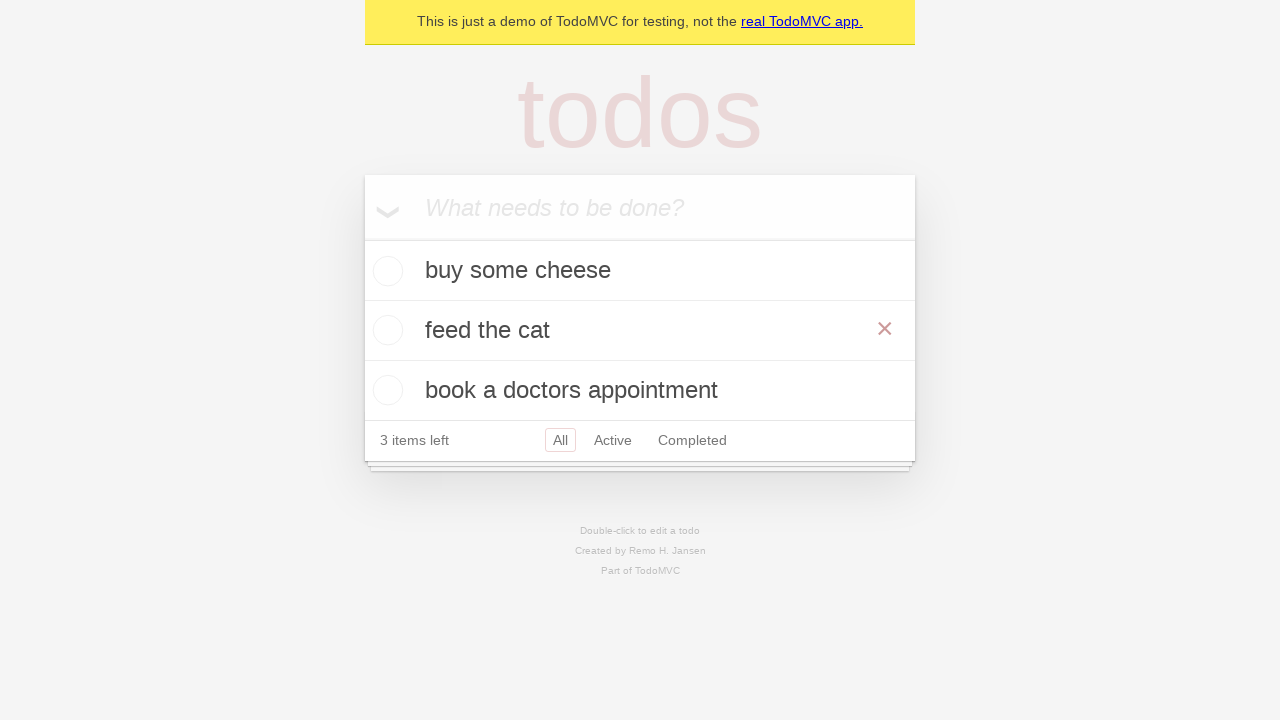

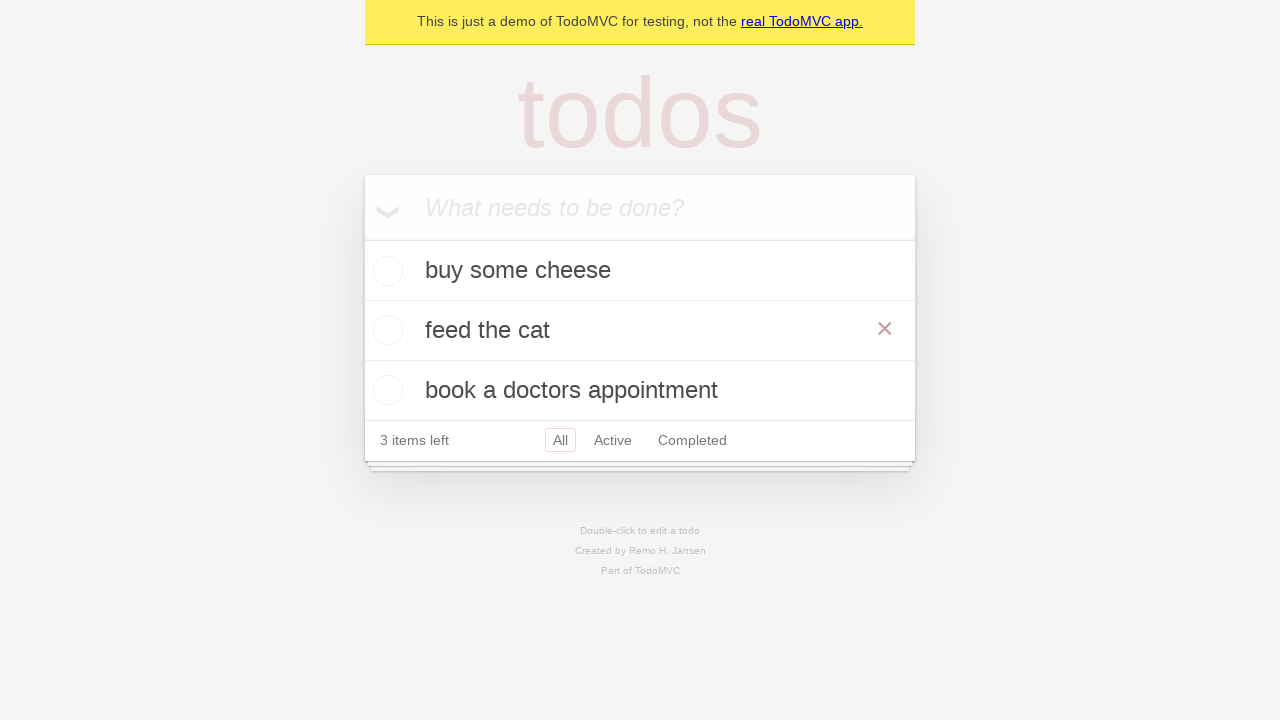